Tests that SQL injection attempts in the search box are sanitized and don't cause errors

Starting URL: https://www.dominos.com.au/store-finder/

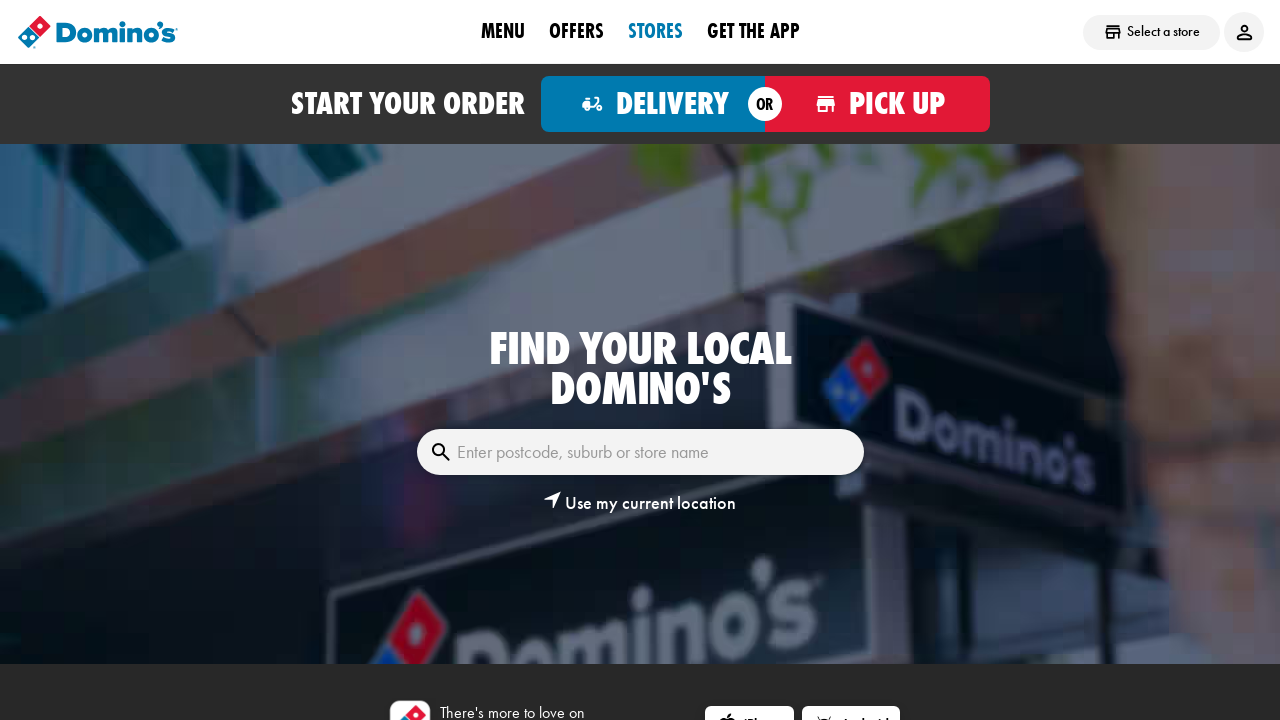

Filled search box with SQL injection attempt: ' OR '1'='1 on internal:role=textbox[name="Enter postcode, suburb or store name"i]
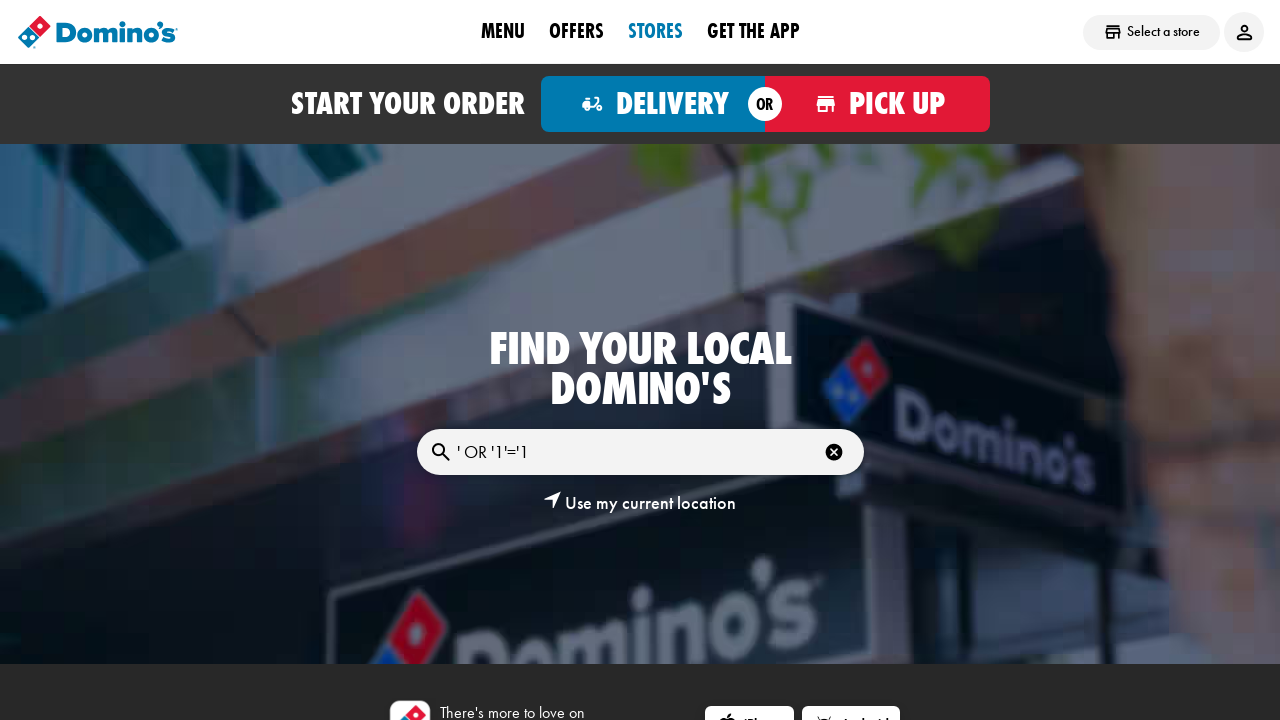

Waited 2 seconds for page to process input
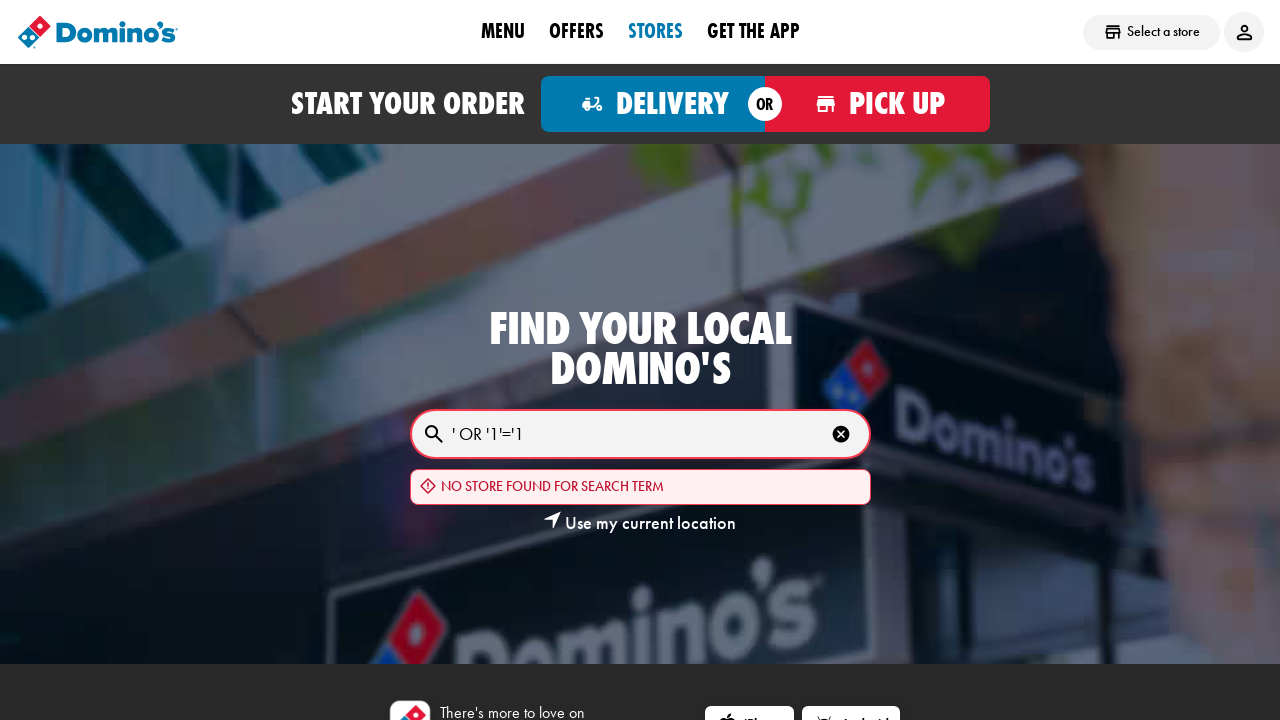

Page body loaded successfully without errors from SQL injection attempt
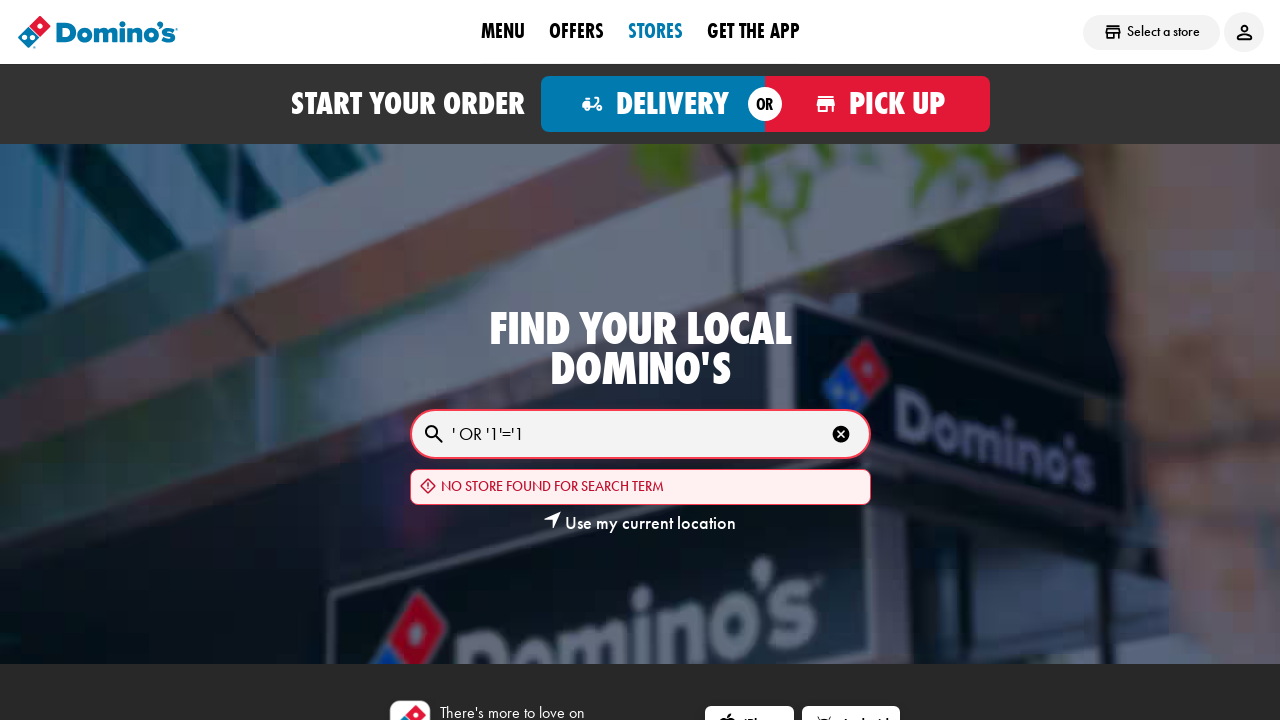

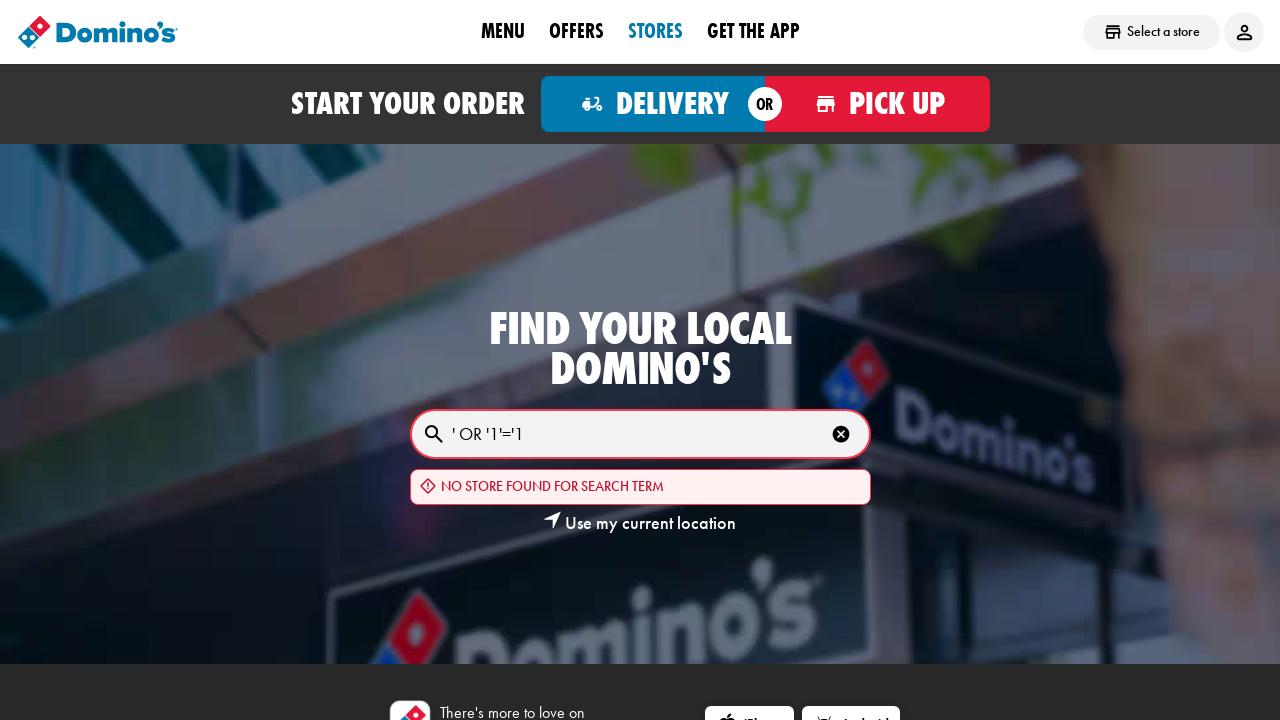